Tests clicking hyperlinks using partial link text matching

Starting URL: https://www.leafground.com/link.xhtml

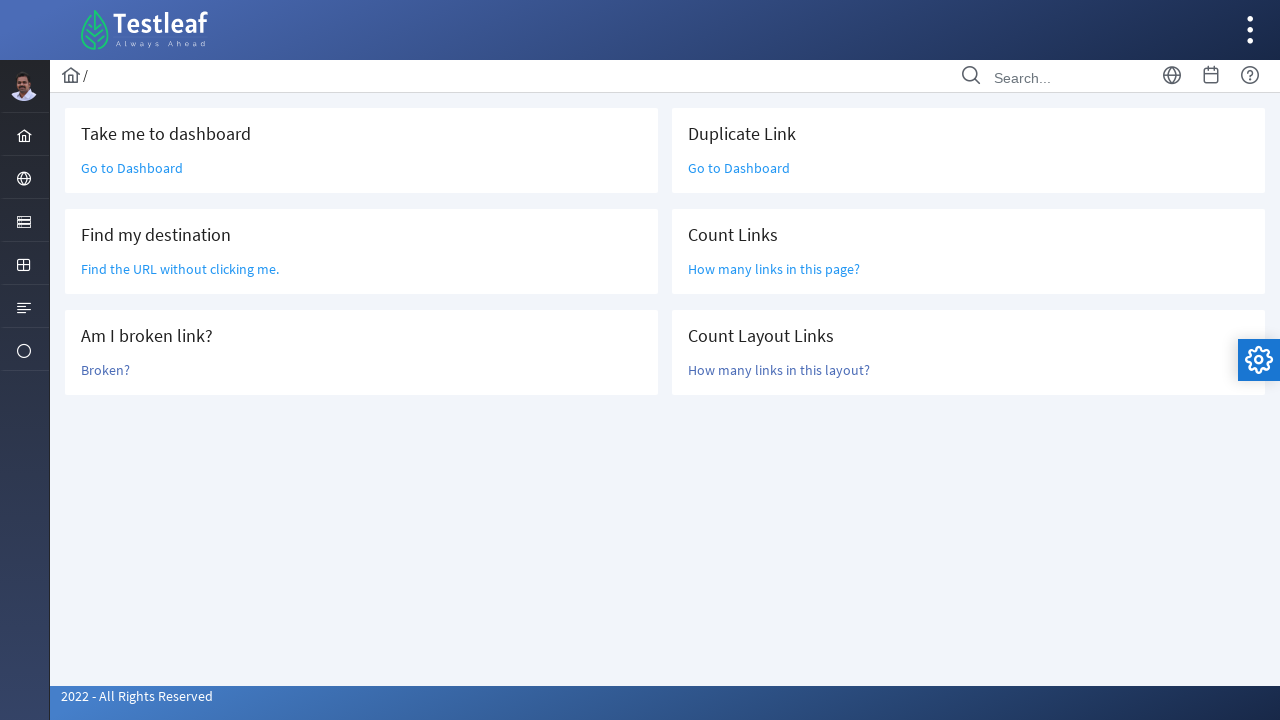

Clicked hyperlink containing 'Go to' text using partial link text matching at (132, 168) on a:has-text('Go to')
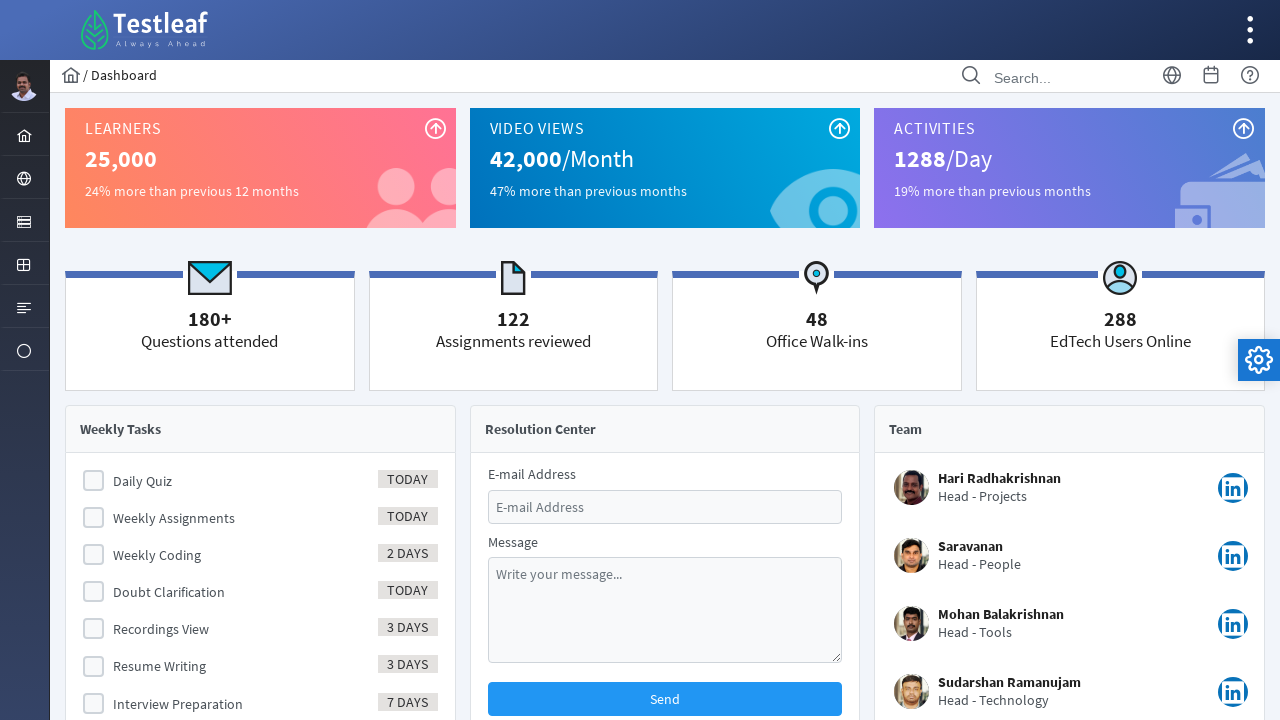

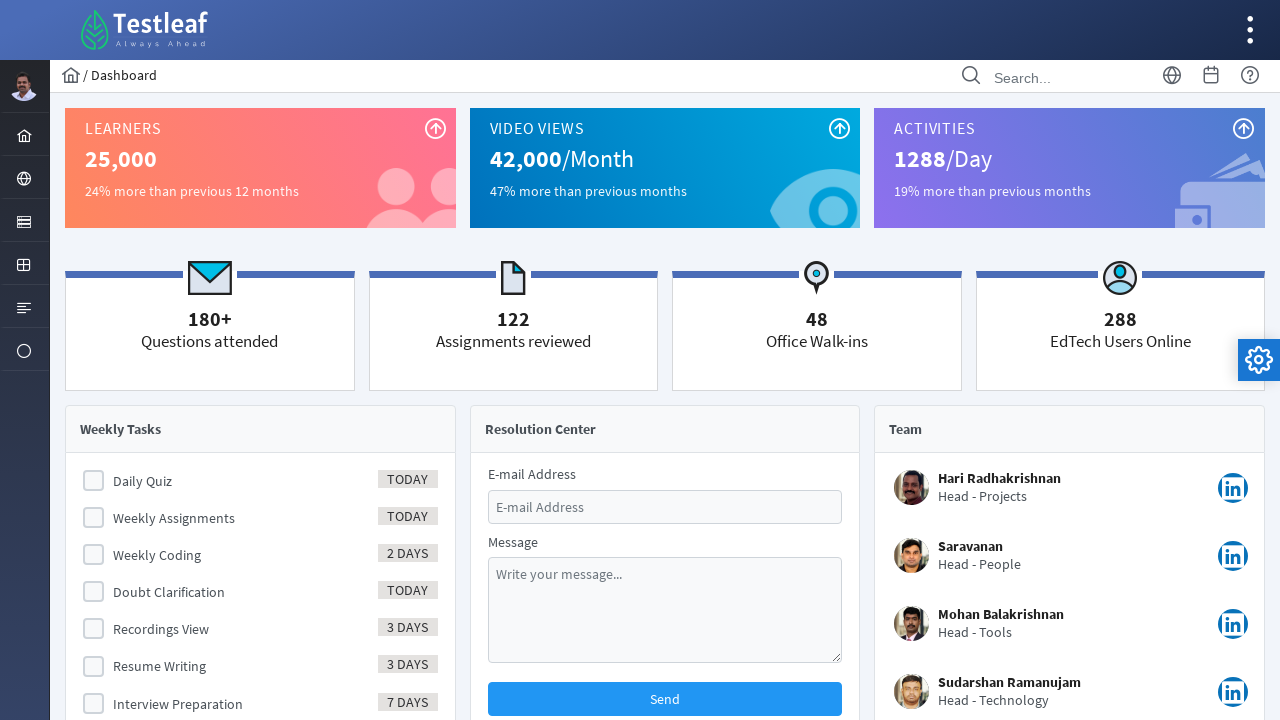